Tests the enable/disable button functionality by clicking enable, verifying the input is enabled, clicking disable, and verifying the input is disabled

Starting URL: https://the-internet.herokuapp.com/dynamic_controls

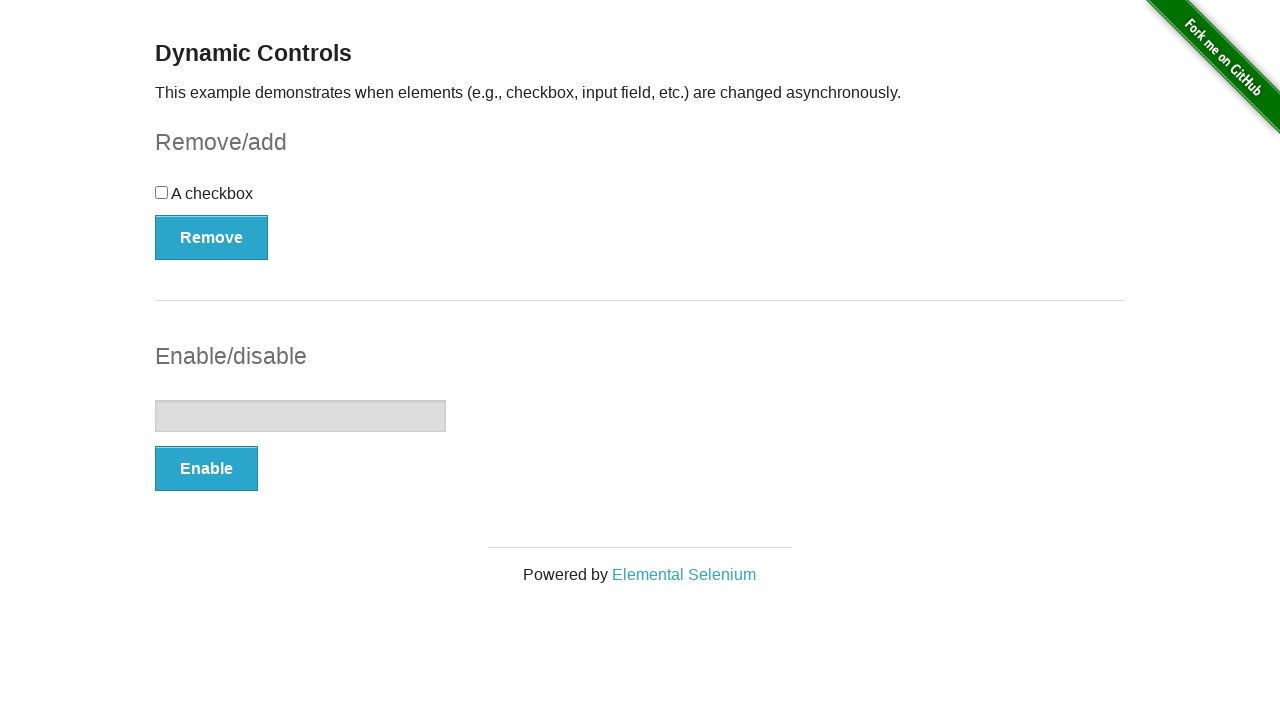

Clicked enable button at (206, 469) on form#input-example button
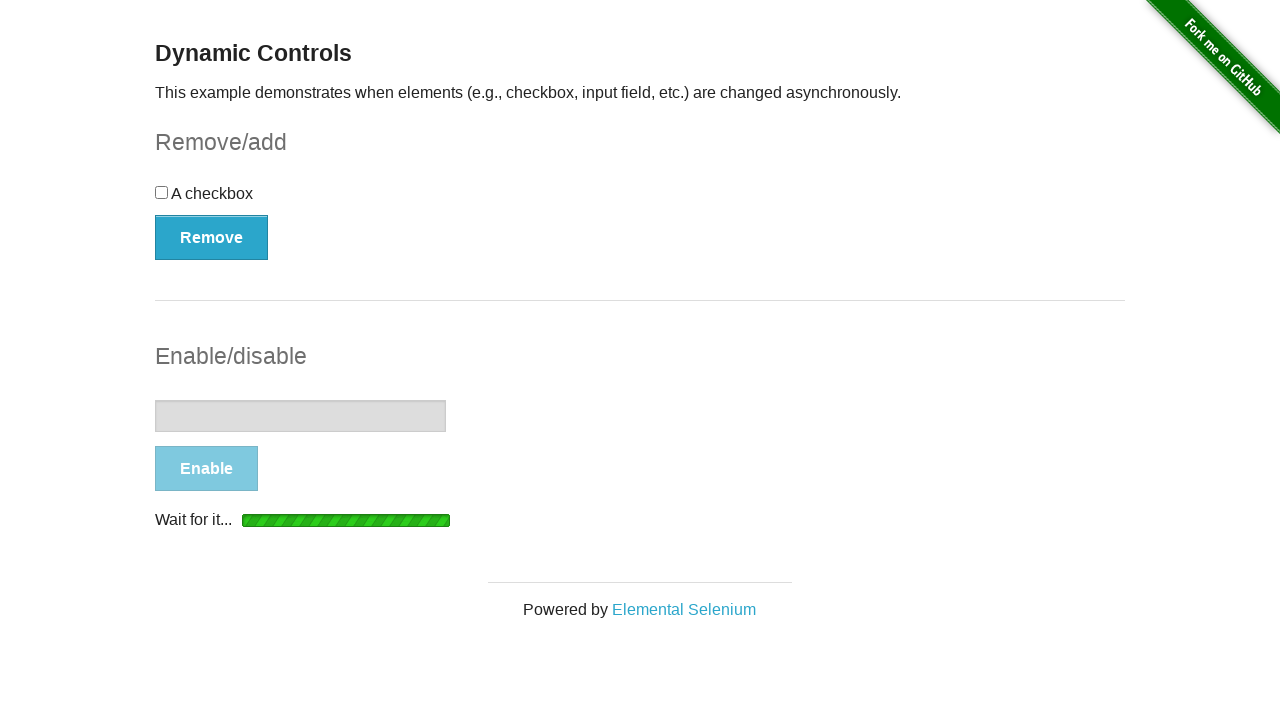

Waited for enabled message to appear
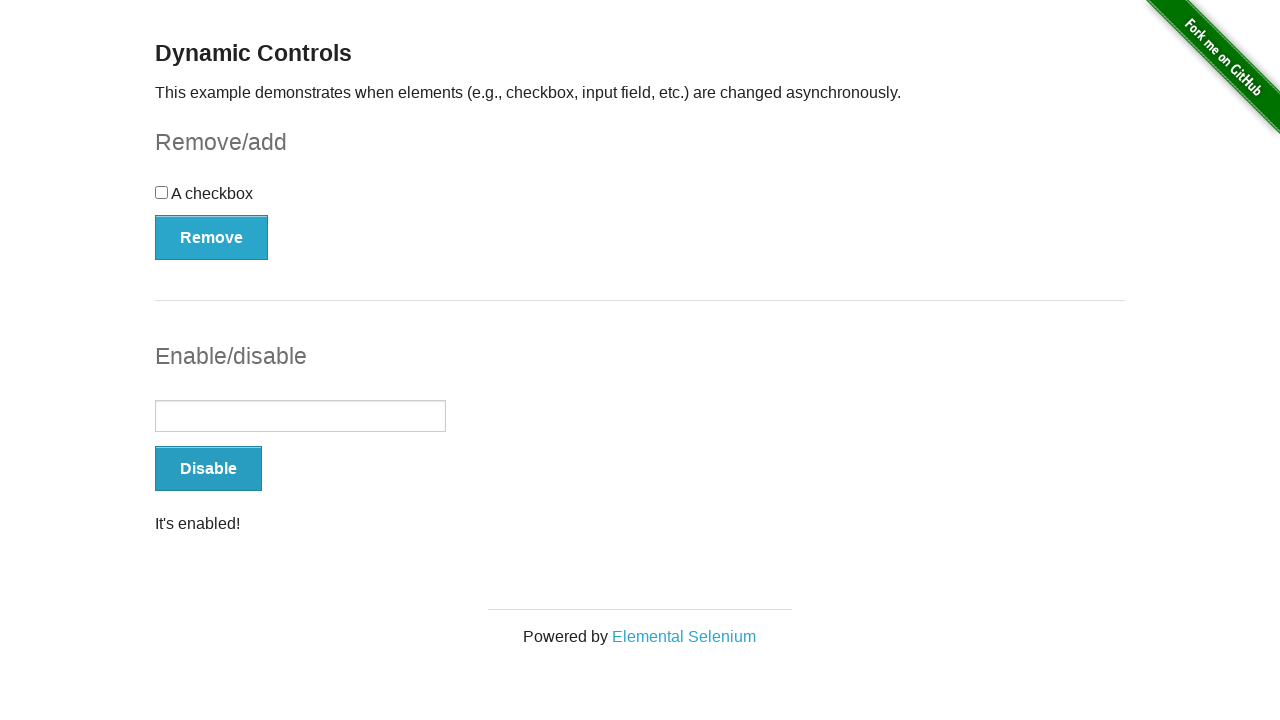

Located the input textbox
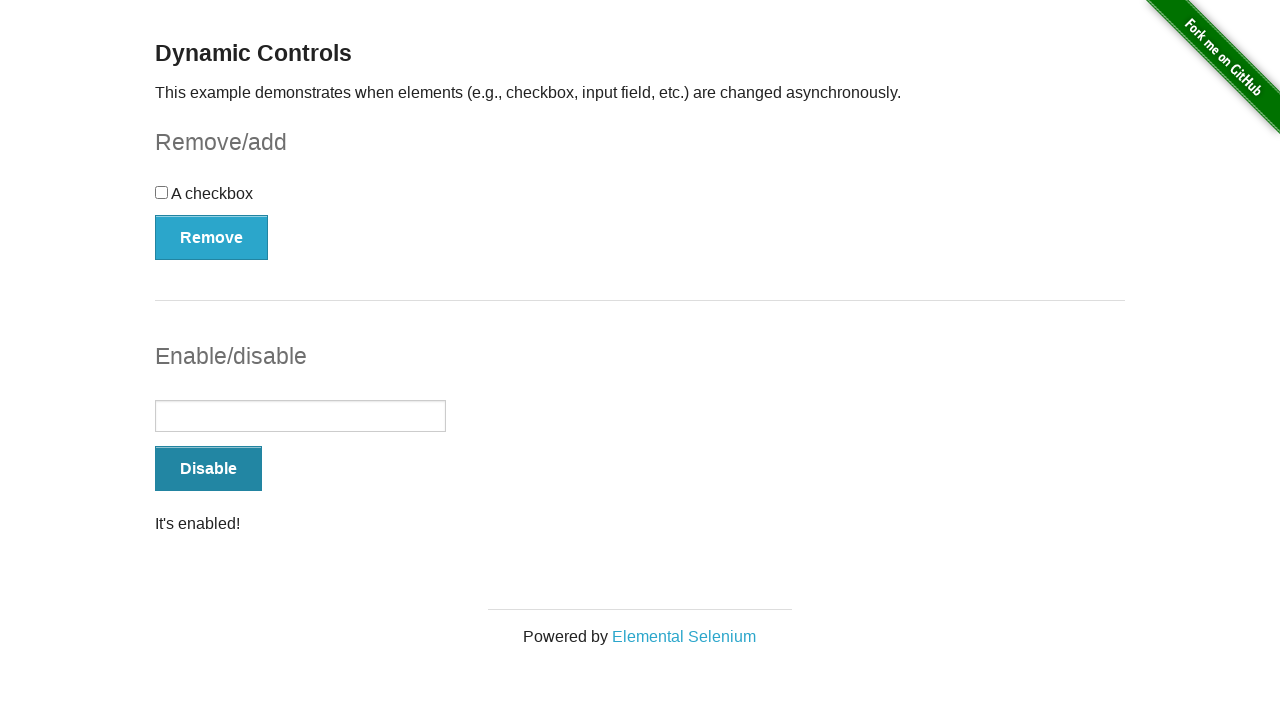

Verified input textbox is enabled
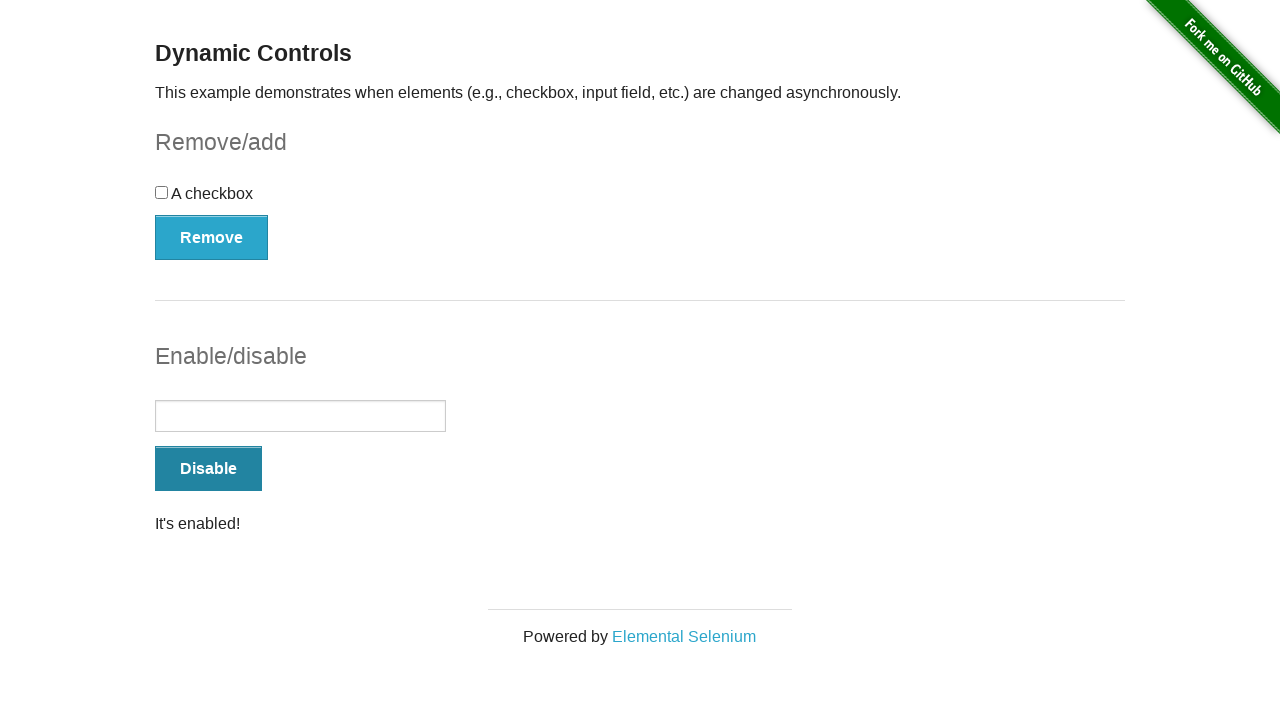

Clicked disable button at (208, 469) on form#input-example button
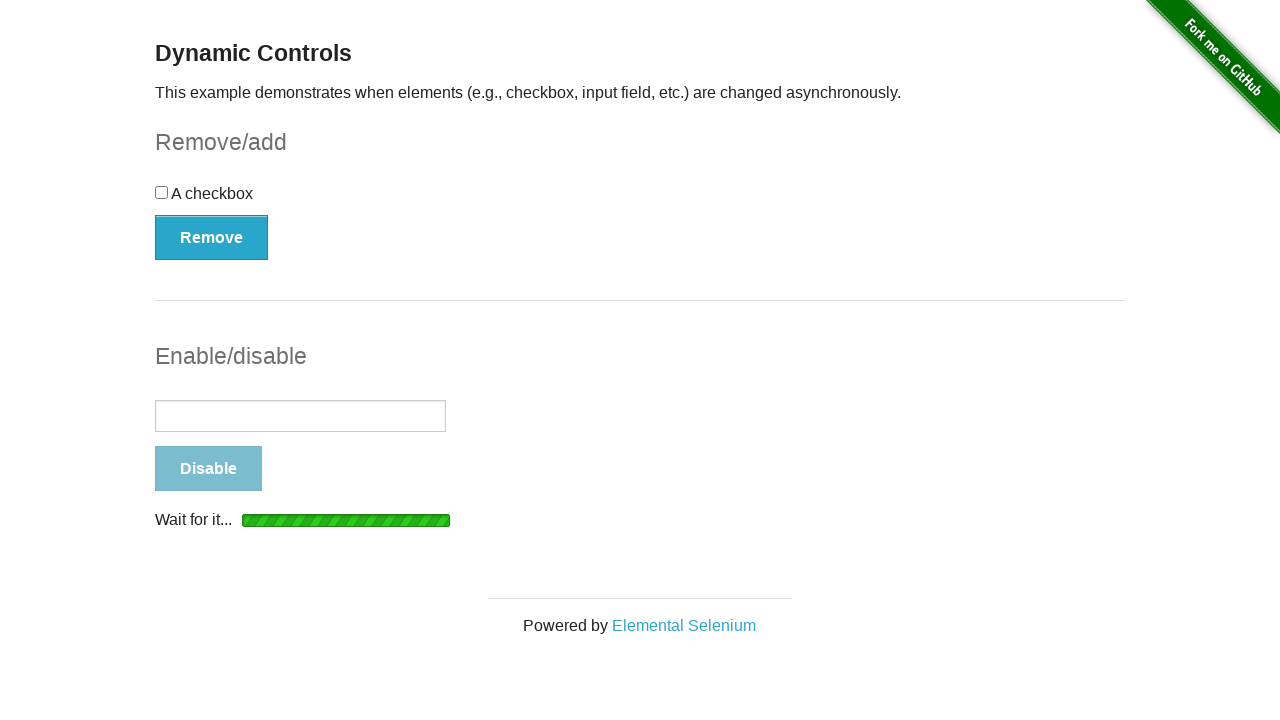

Waited for disabled message to appear
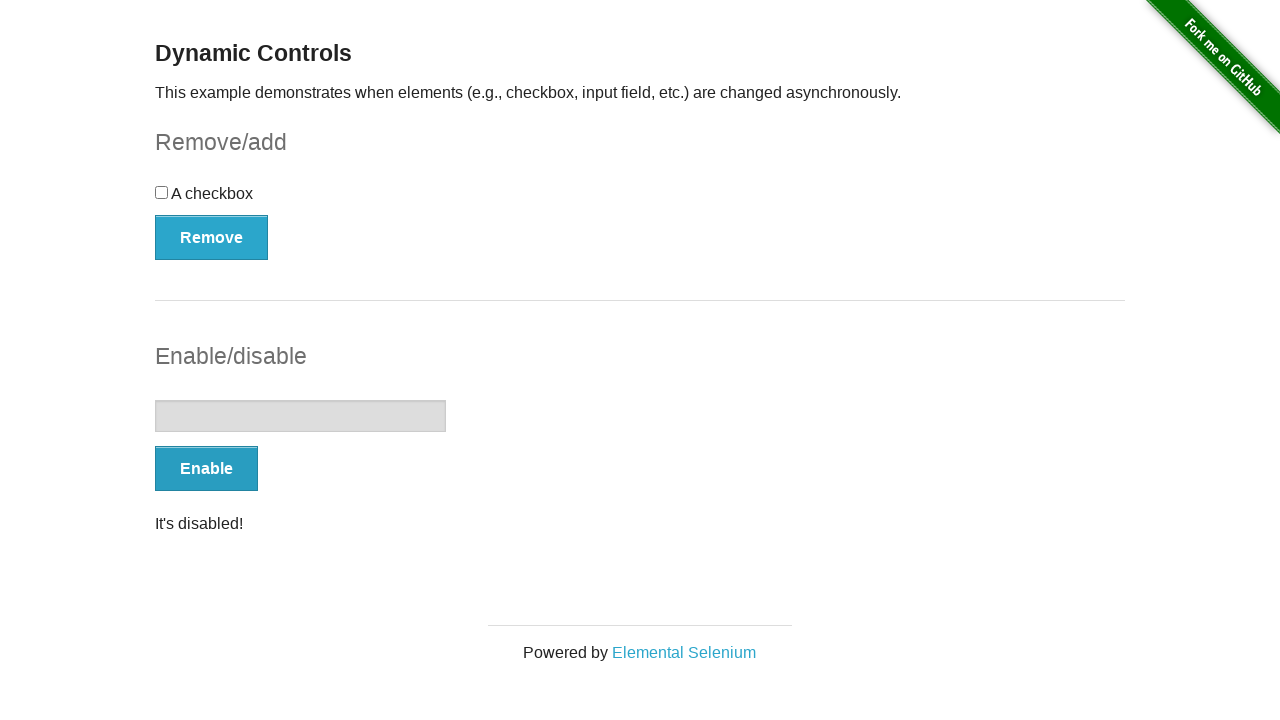

Verified input textbox is disabled
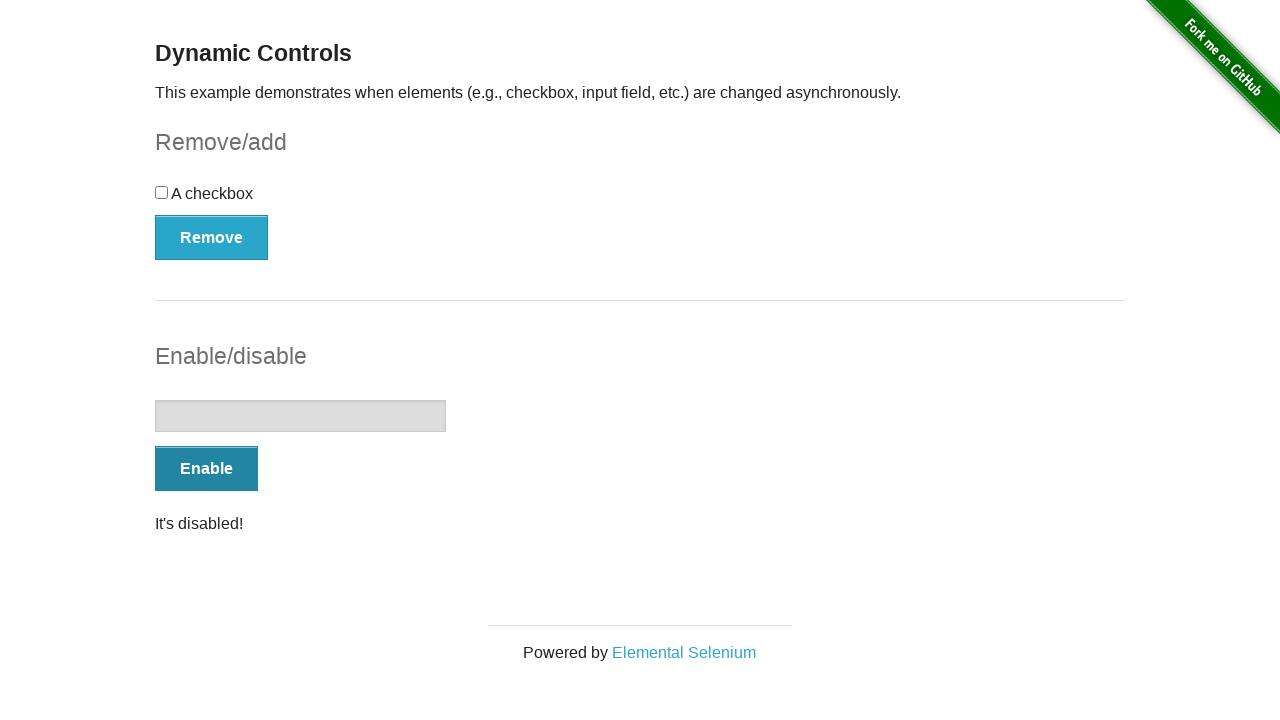

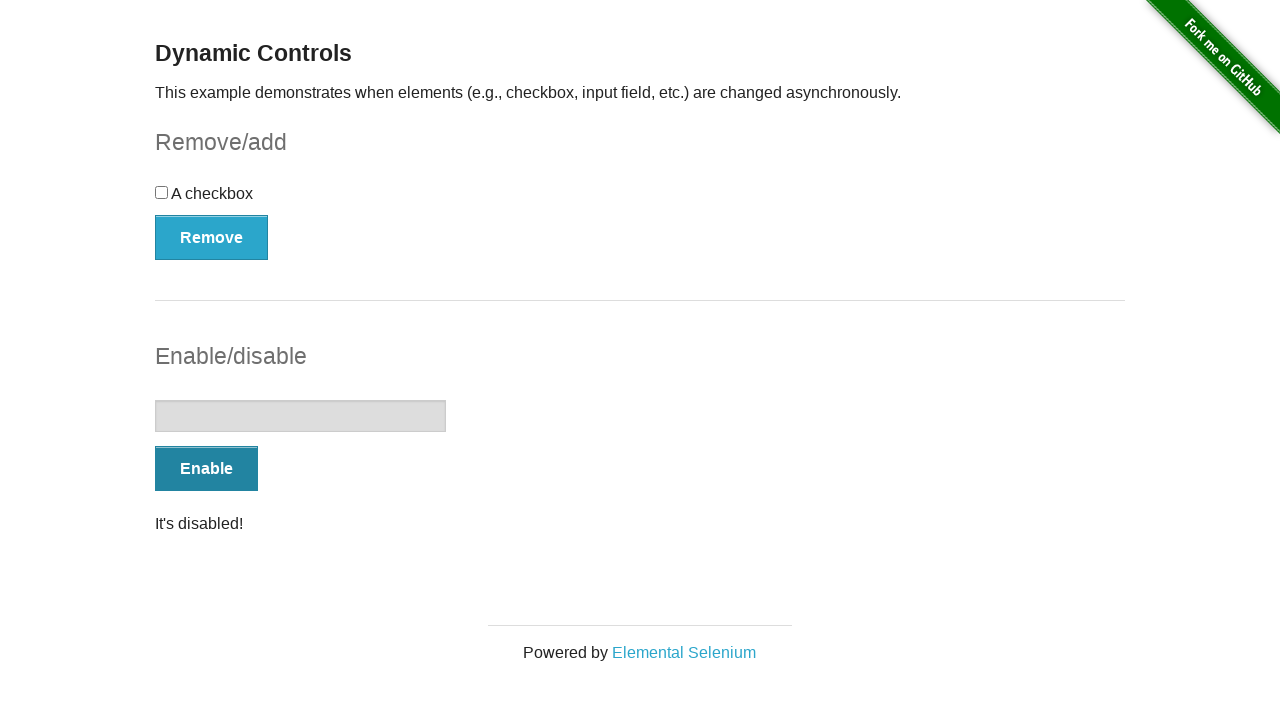